Tests multi-select dropdown functionality by selecting multiple options

Starting URL: https://demoqa.com/select-menu

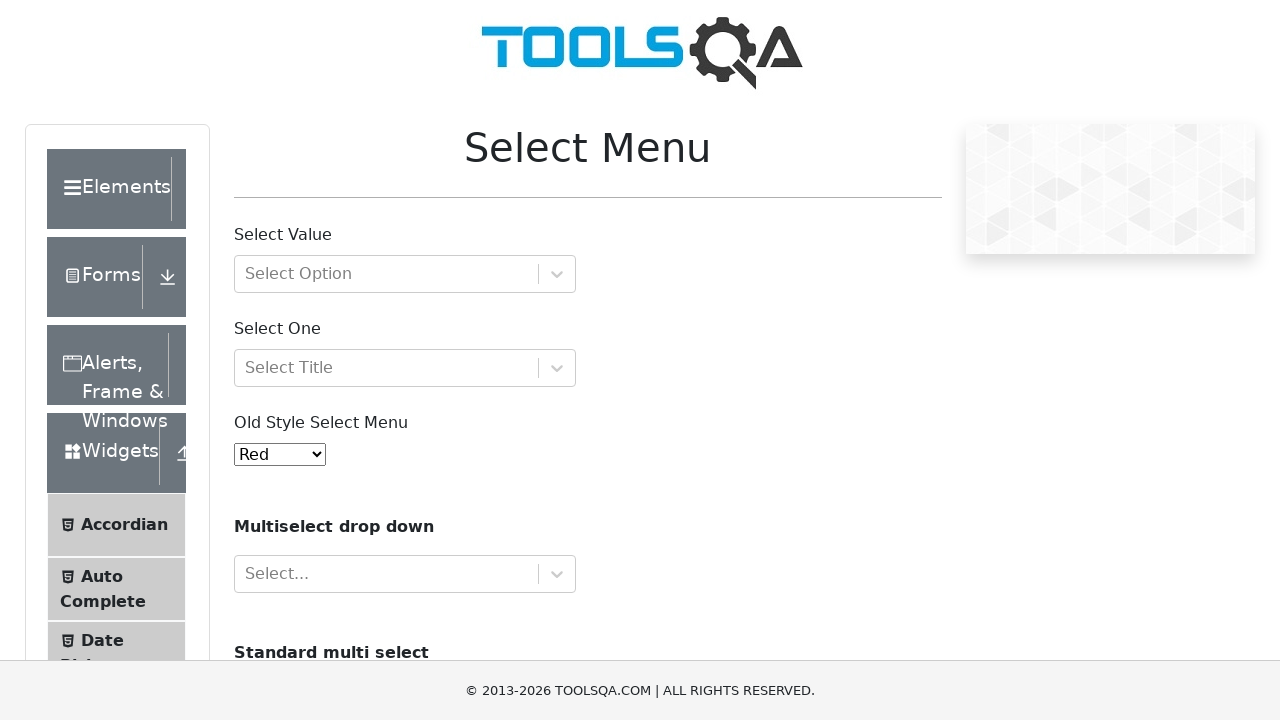

Navigated to select menu demo page
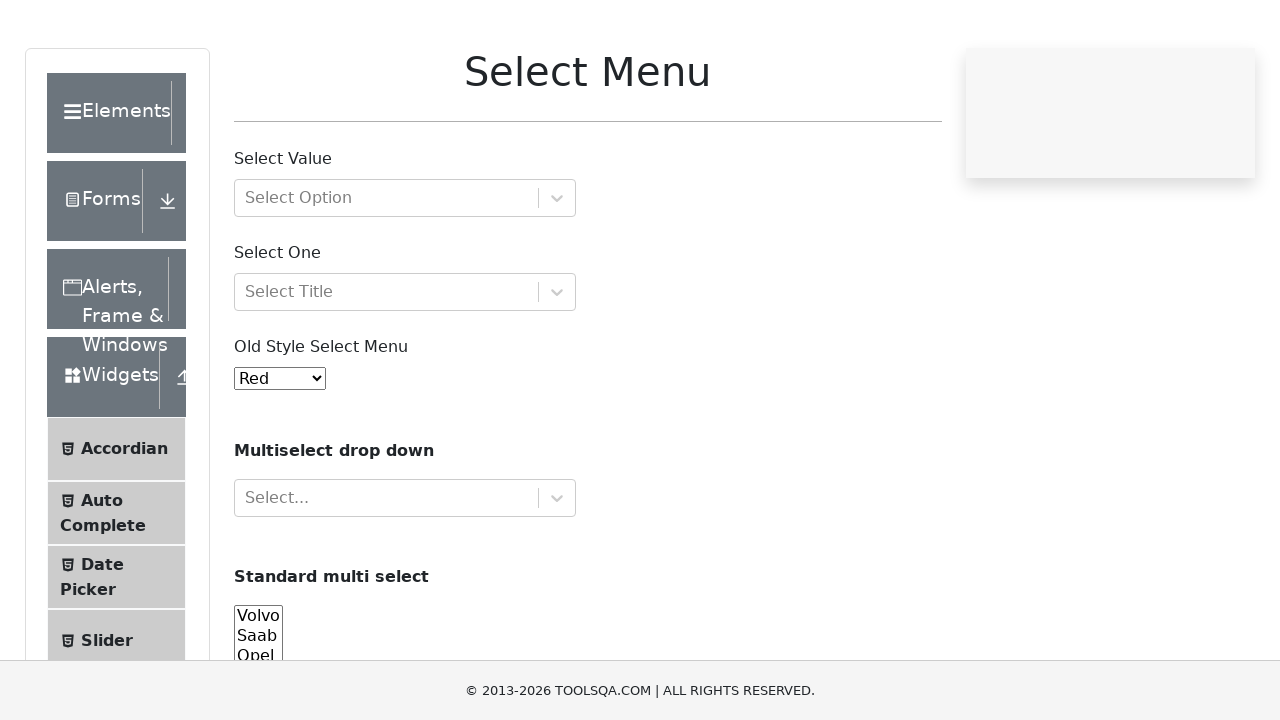

Selected multiple options (Saab, Opel, Audi) from multi-select dropdown on #cars
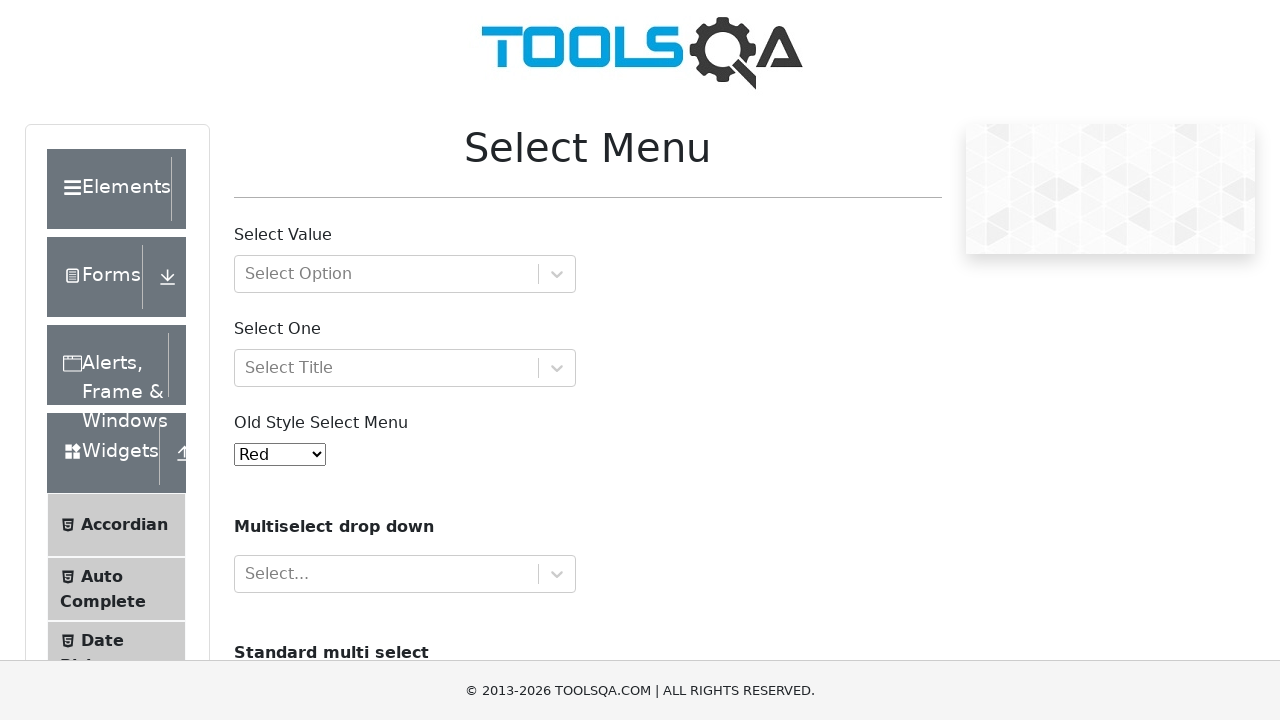

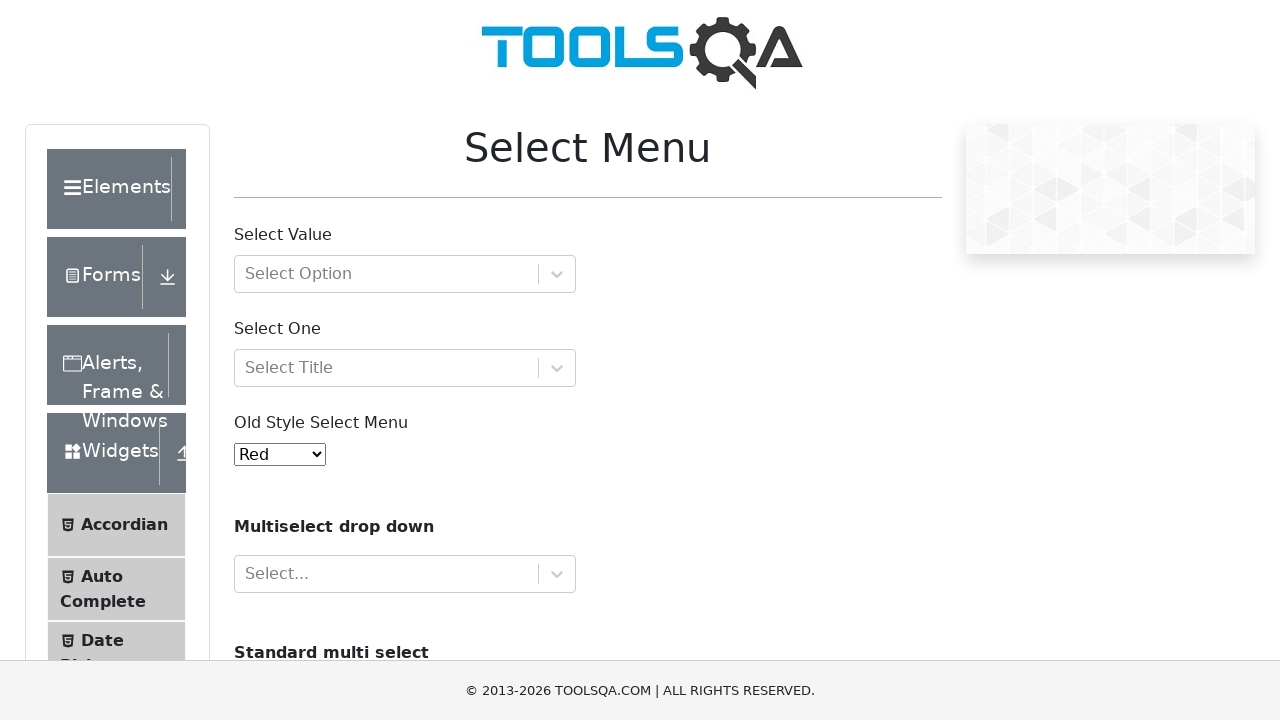